Tests GitHub search functionality by clicking the search icon, entering "Selenium" as search query, and verifying search results are displayed.

Starting URL: https://github.com

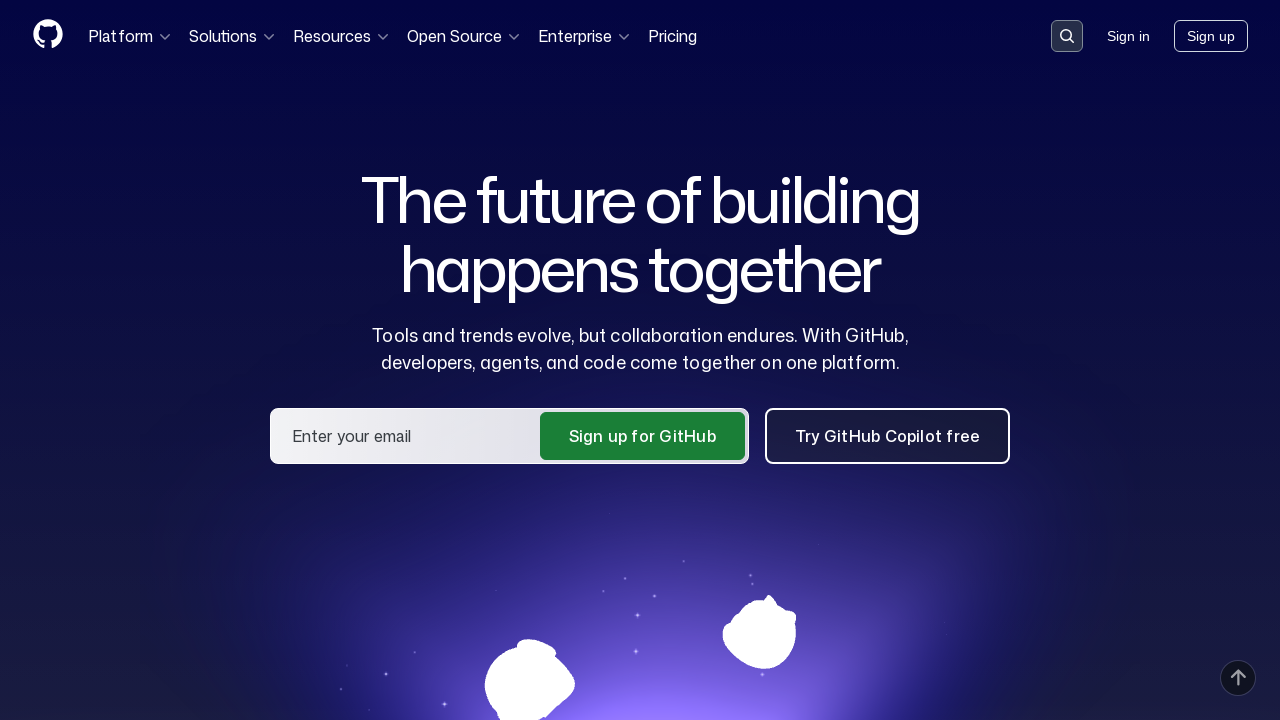

Clicked search icon on GitHub main page at (1067, 36) on button[data-target='qbsearch-input.inputButton']
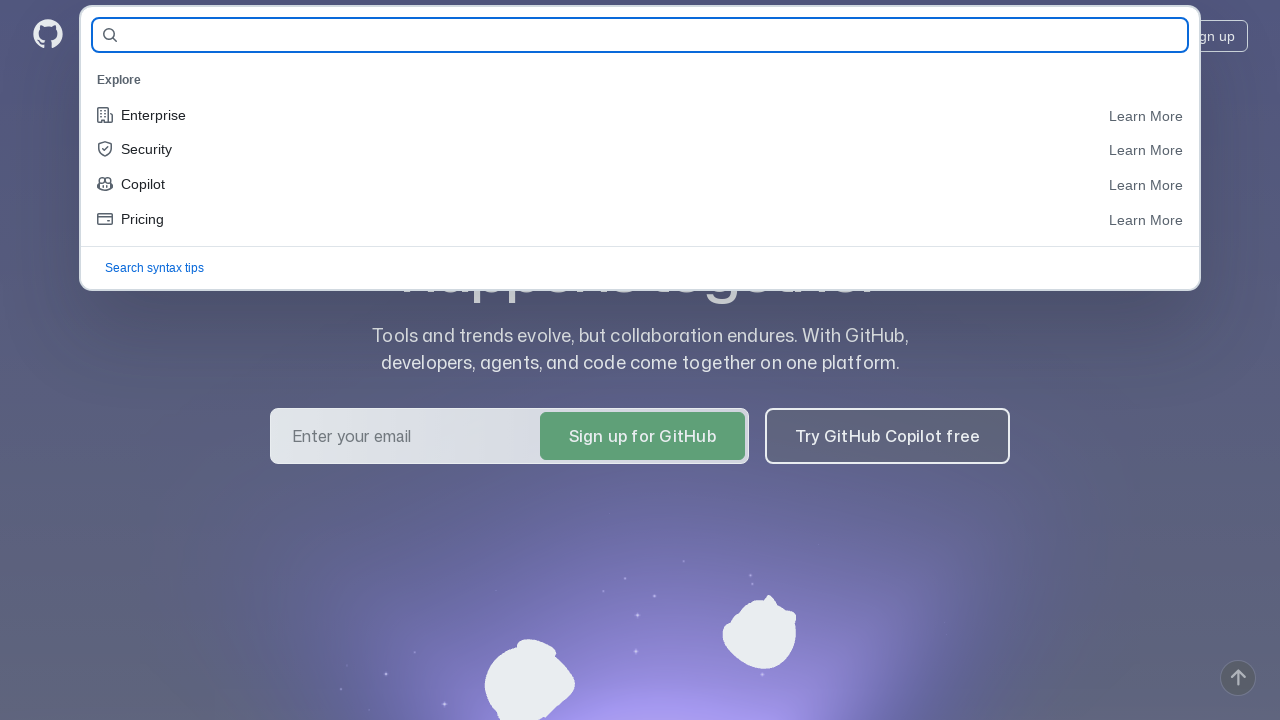

Search input field appeared
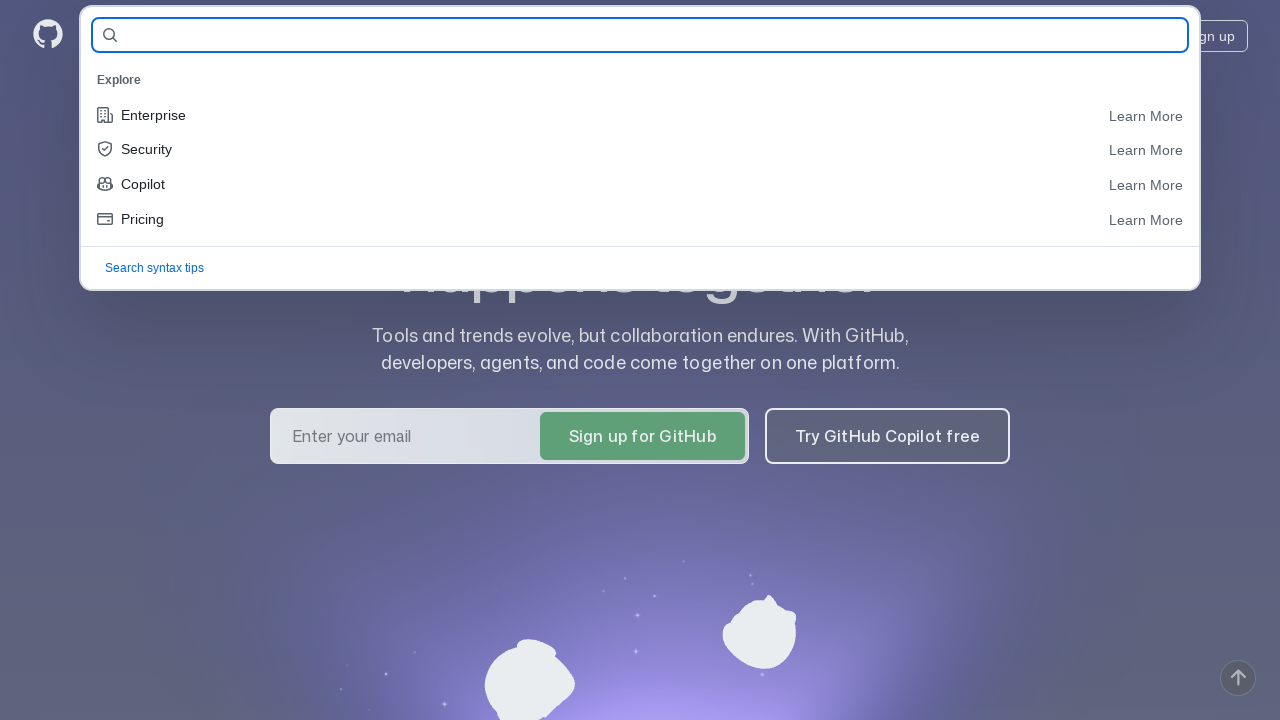

Entered 'Selenium' in search field on input#query-builder-test
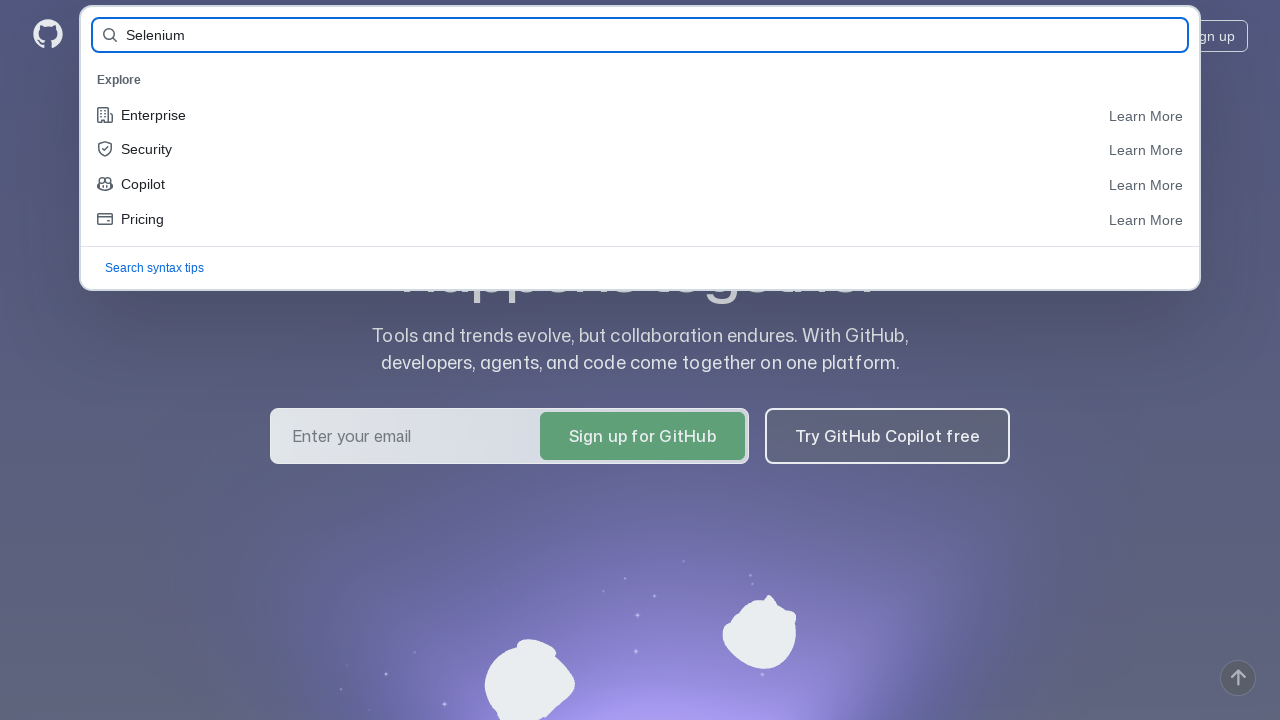

Pressed Enter to submit search query on input#query-builder-test
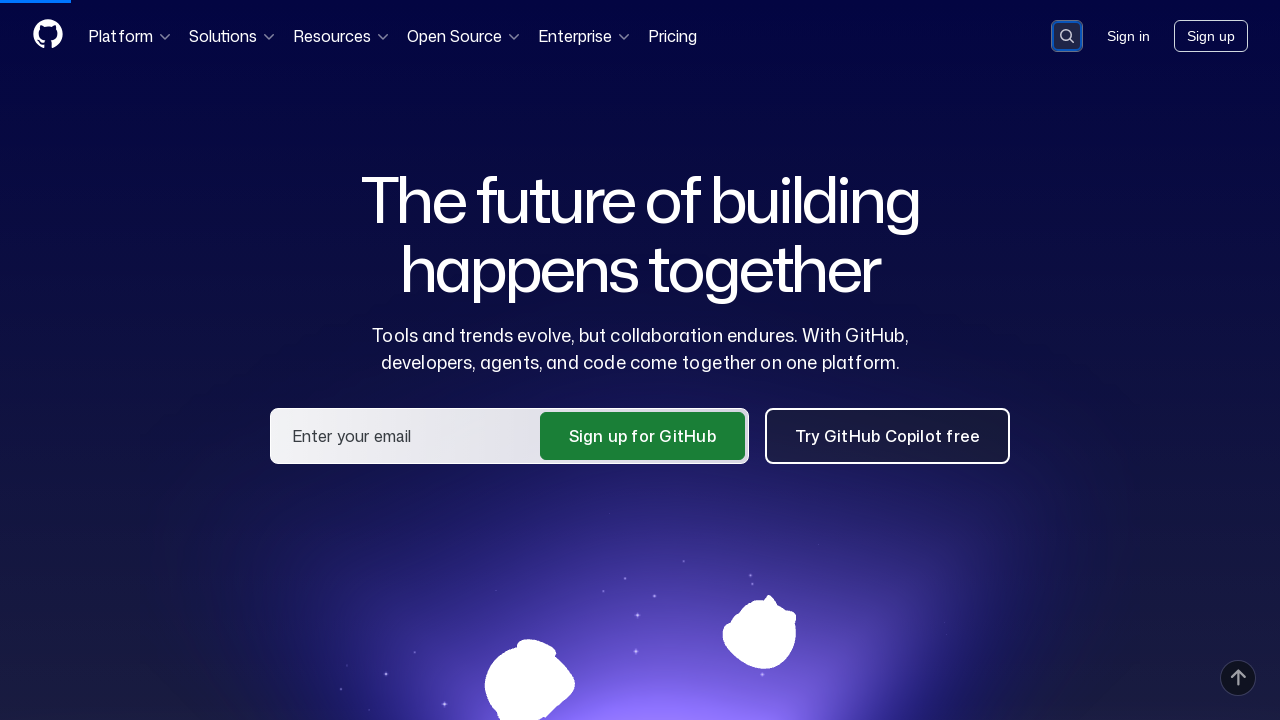

Search results loaded successfully
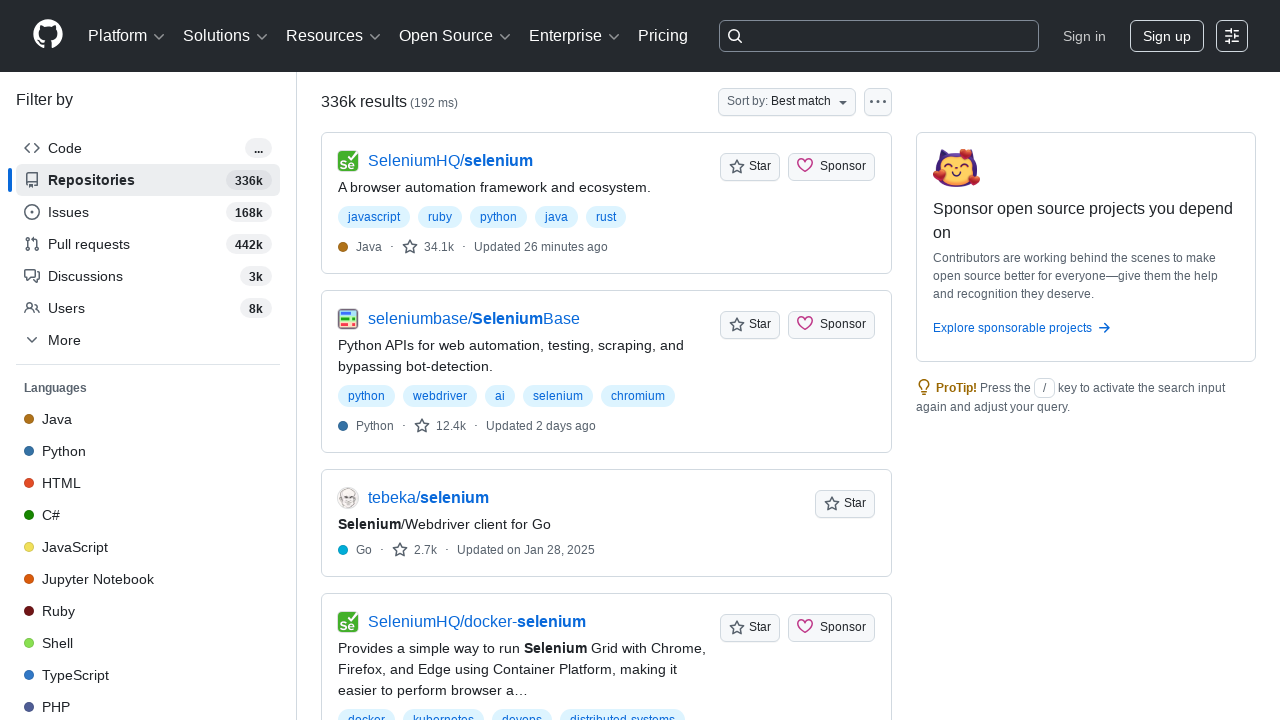

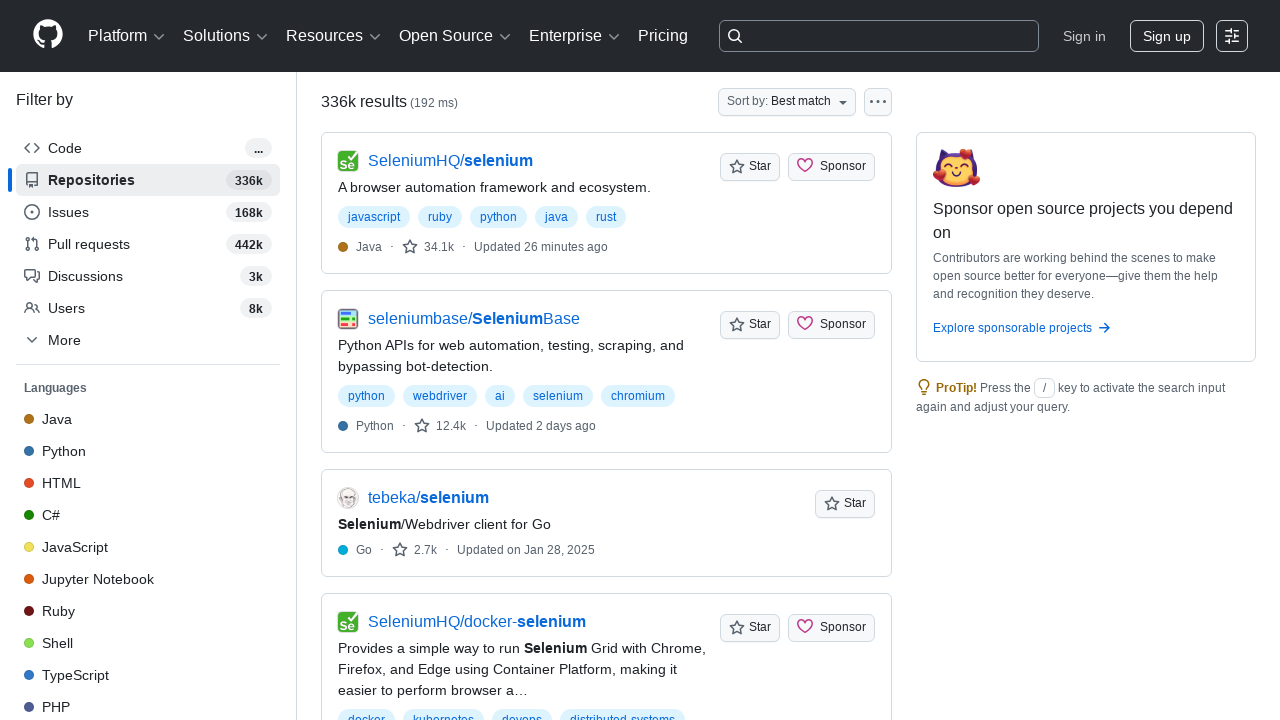